Tests the AngularJS homepage greeting feature by entering a name in the input field and verifying the greeting message updates accordingly

Starting URL: http://www.angularjs.org

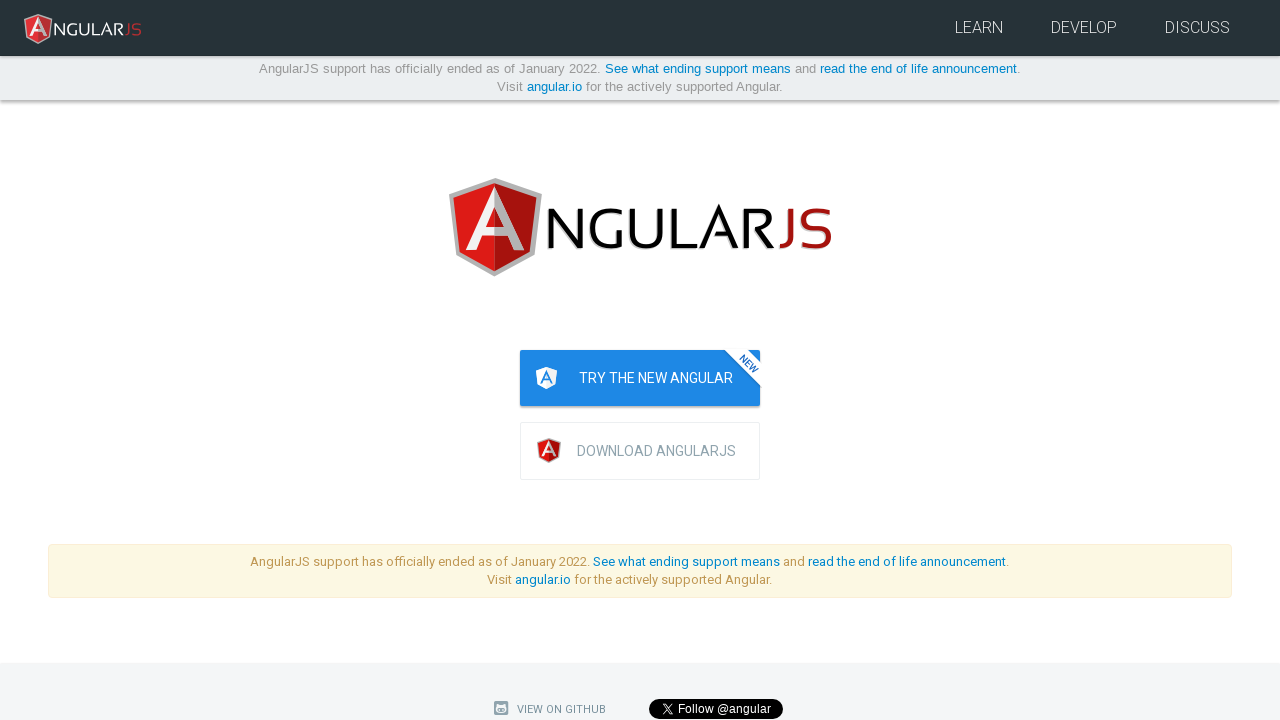

Filled name input field with 'Julie' on input[ng-model='yourName']
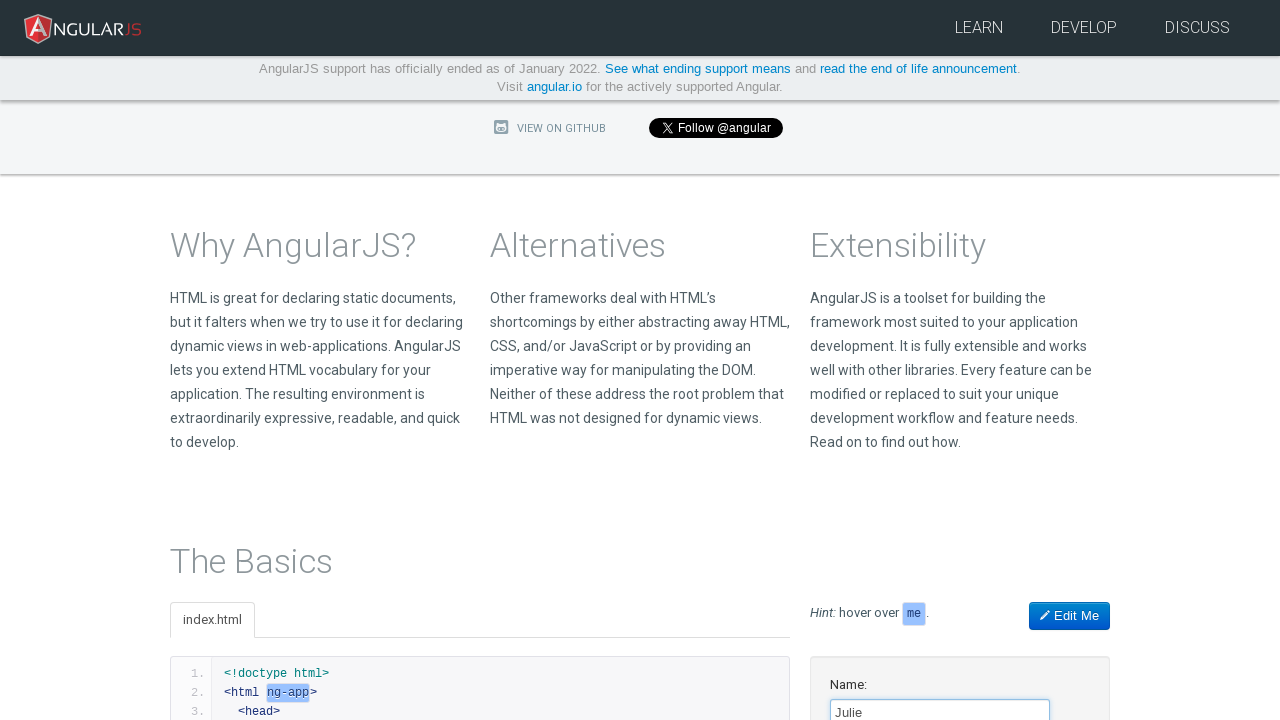

Greeting message 'Hello Julie!' appeared after entering name
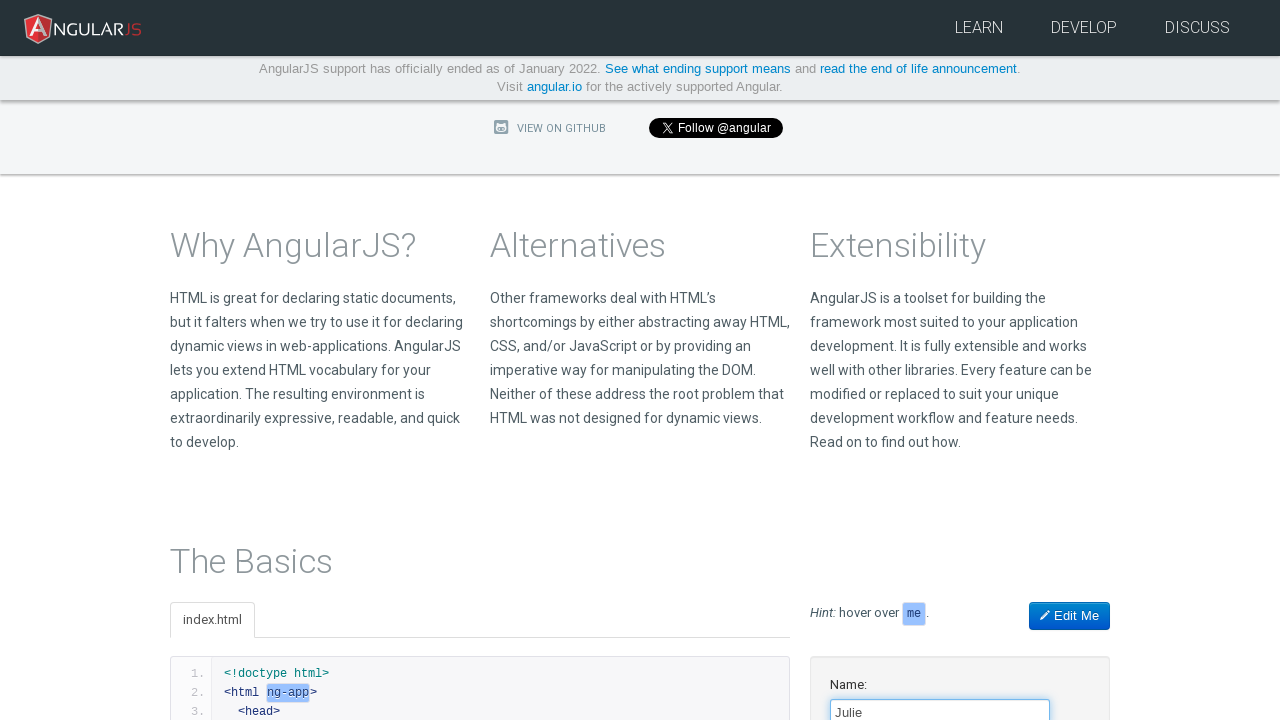

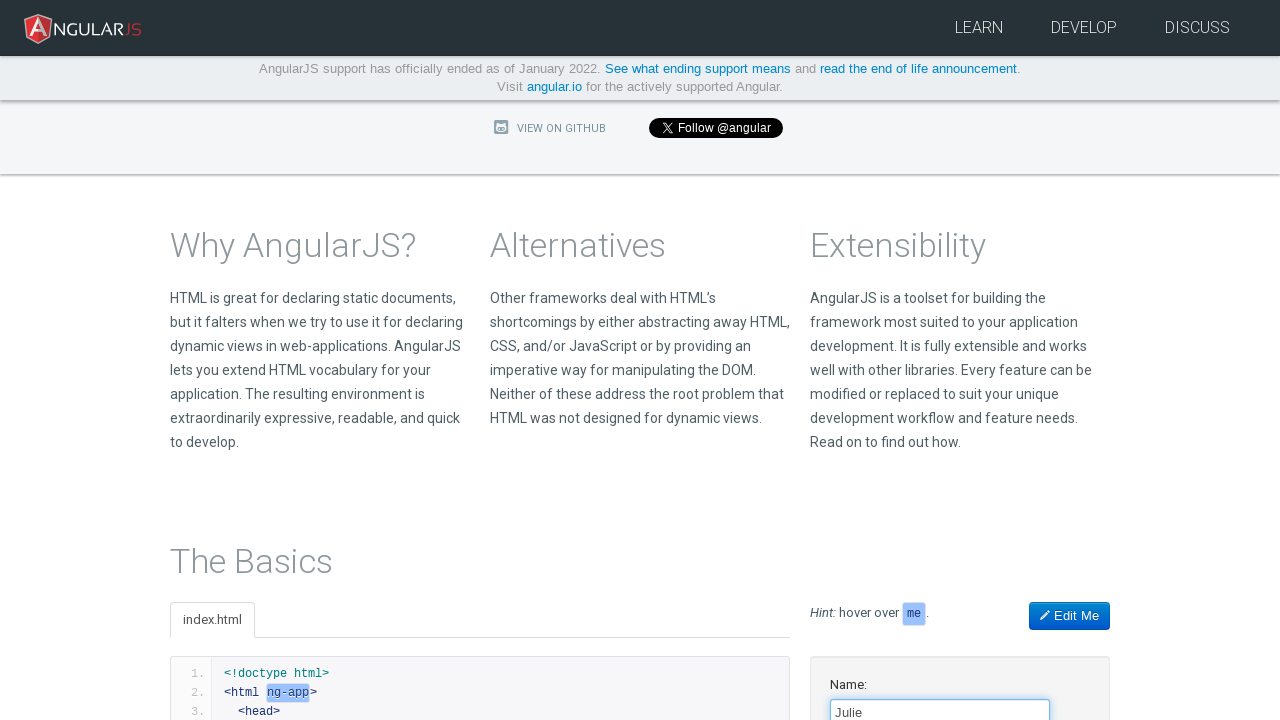